Opens the LambdaTest homepage and waits for the page to load, verifying that the page title is accessible.

Starting URL: https://www.lambdatest.com/

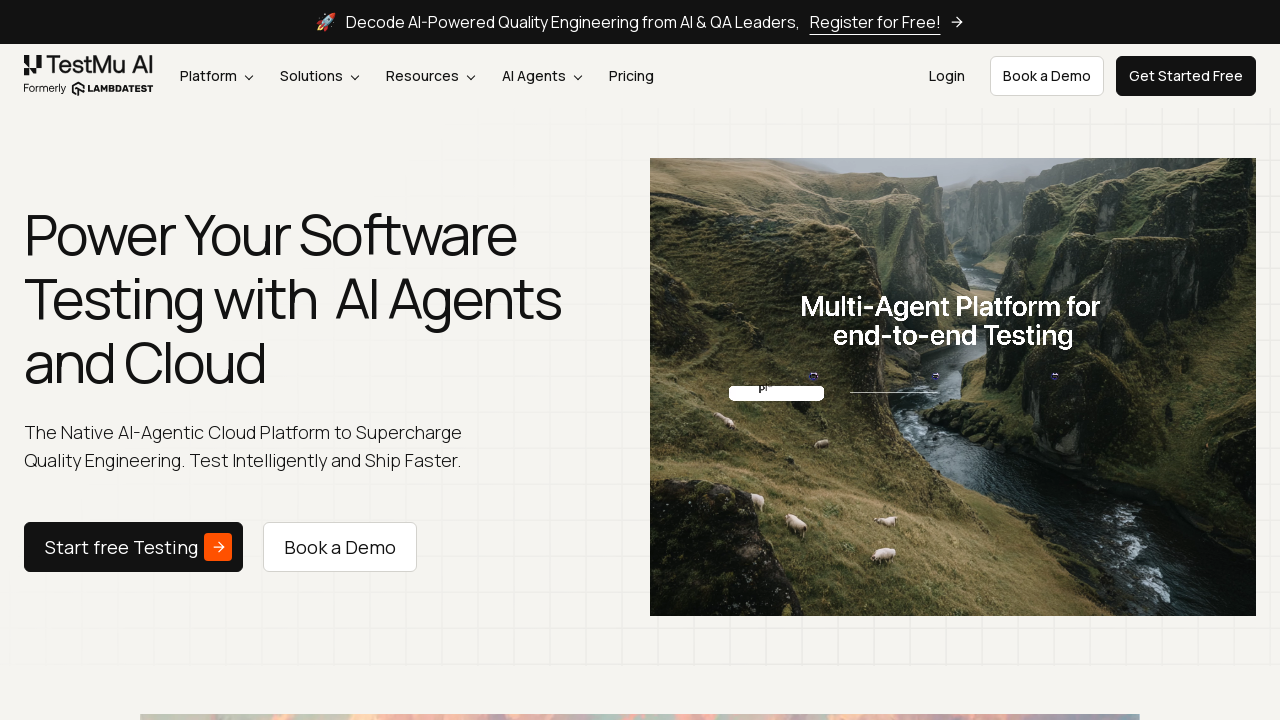

Page loaded and DOM content rendered
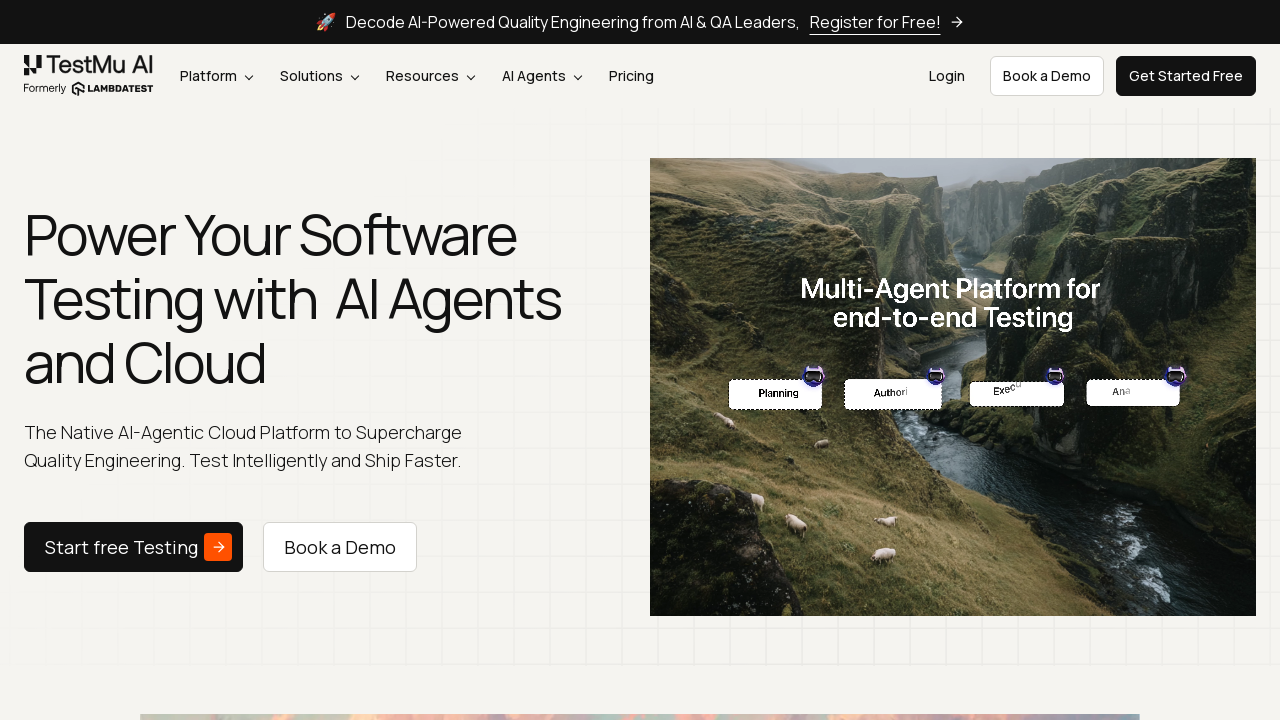

Retrieved page title: 'TestMu AI (Formerly LambdaTest) - AI Powered Testing Tool | AI Testing Agents On Cloud'
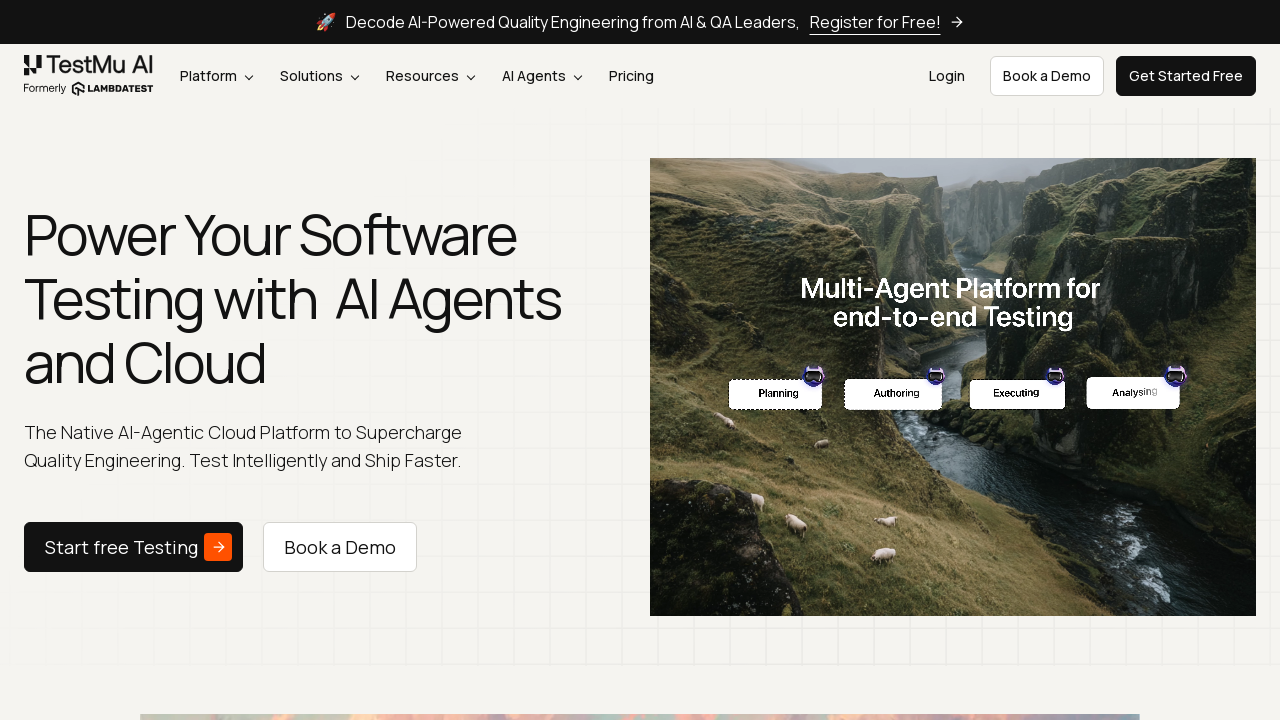

Verified page title is not empty
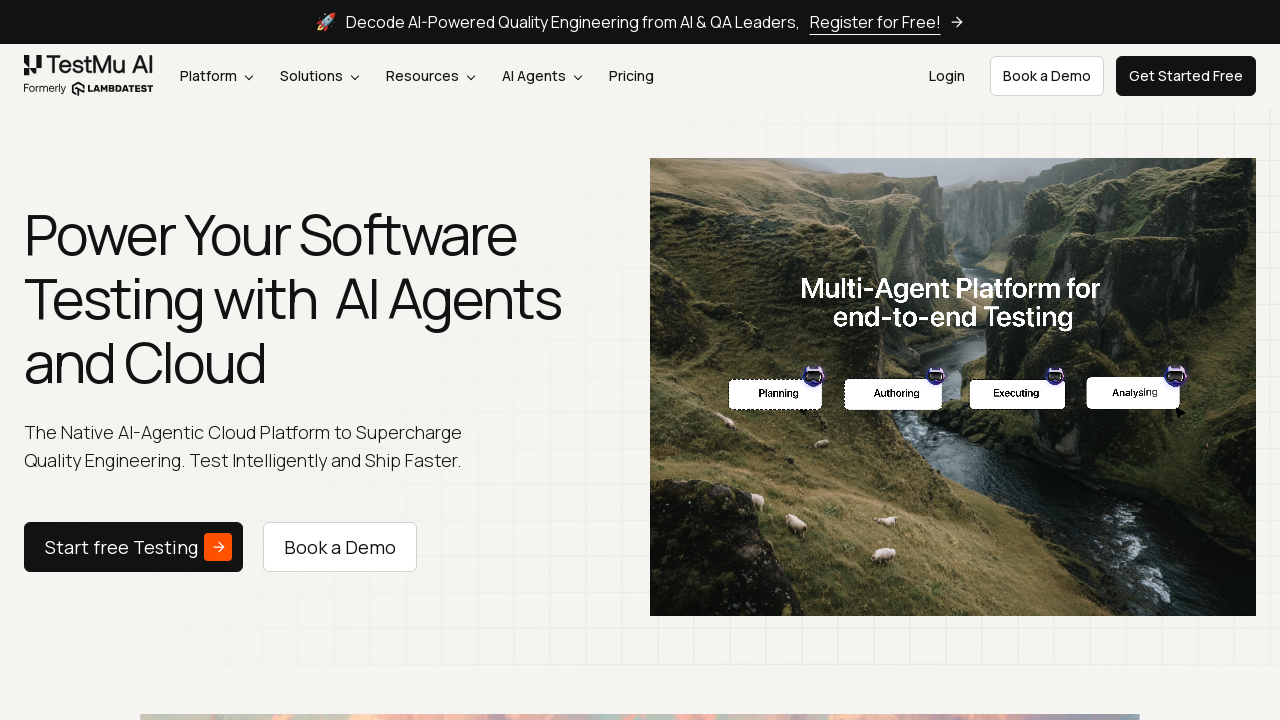

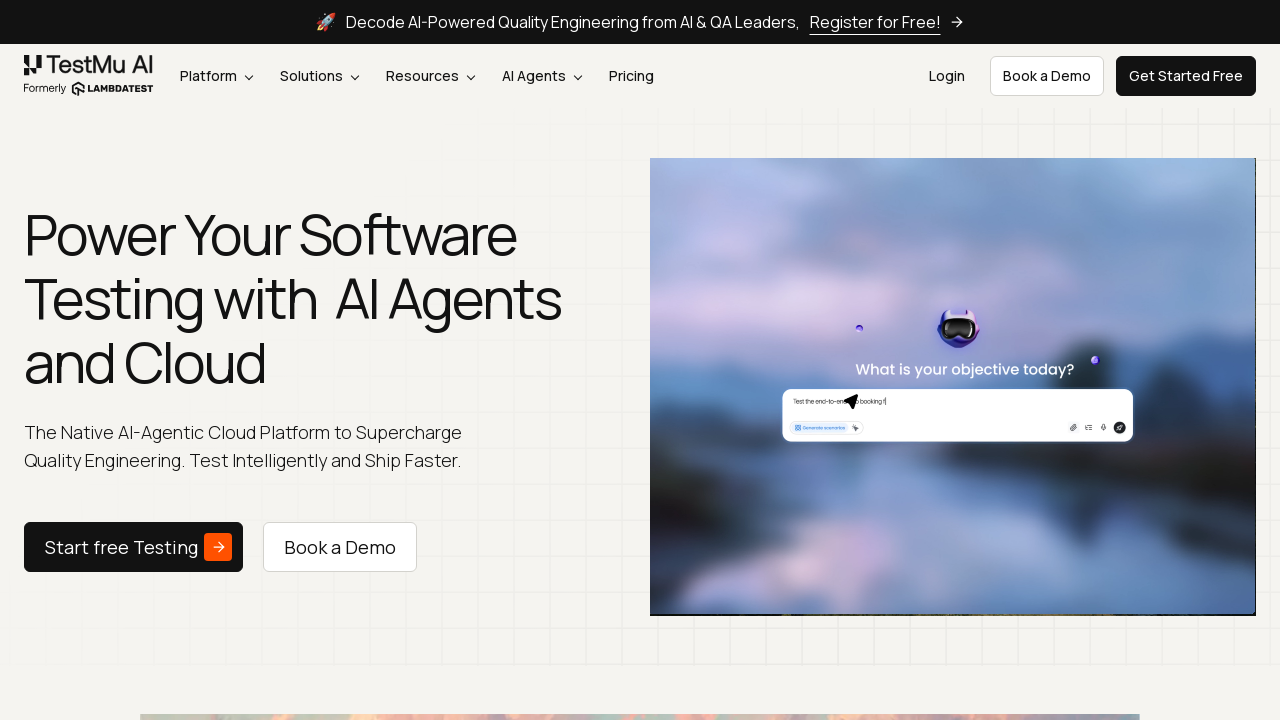